Tests Python.org search functionality by entering "pycon" in the search box and submitting the query

Starting URL: http://www.python.org

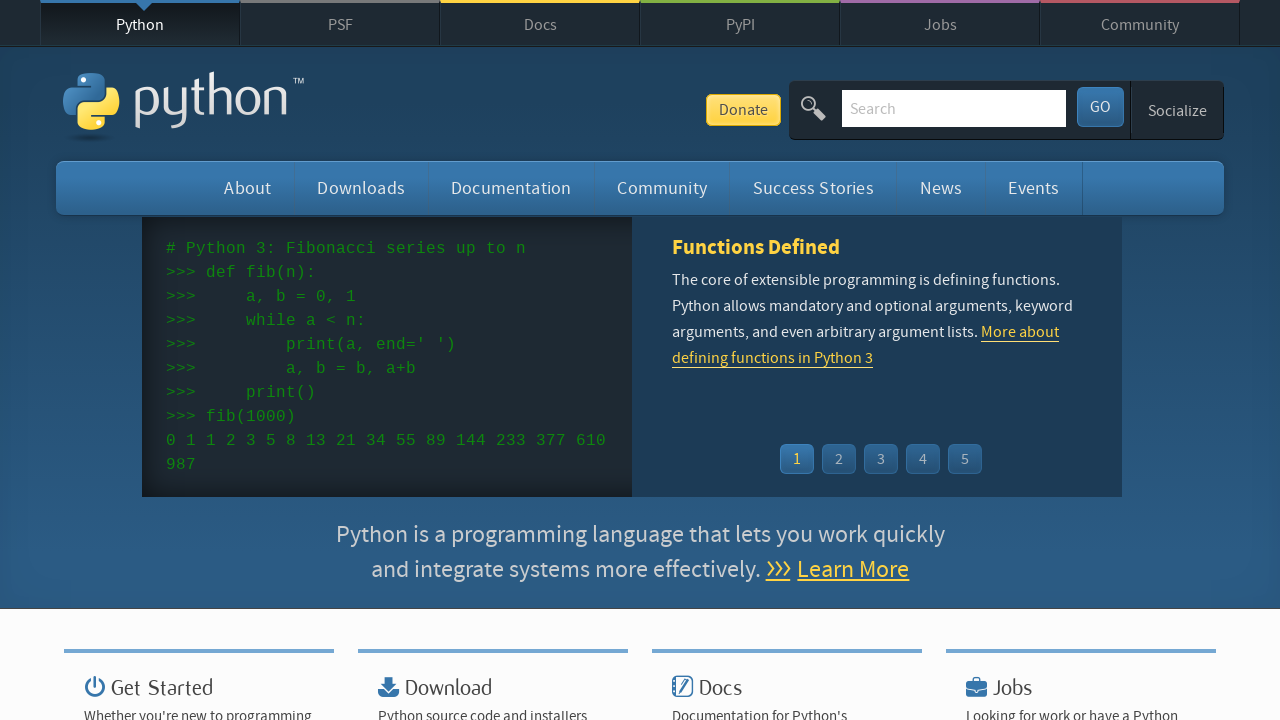

Filled search box with 'pycon' query on input[name='q']
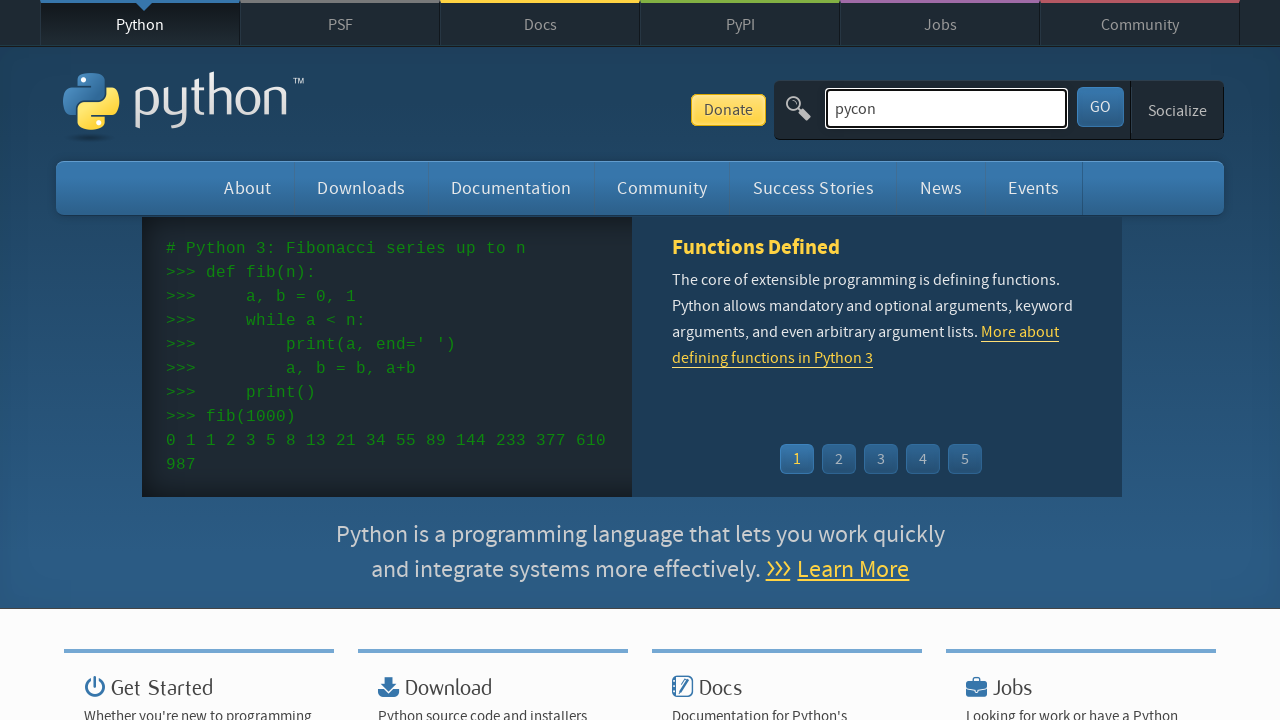

Pressed Enter to submit search query on input[name='q']
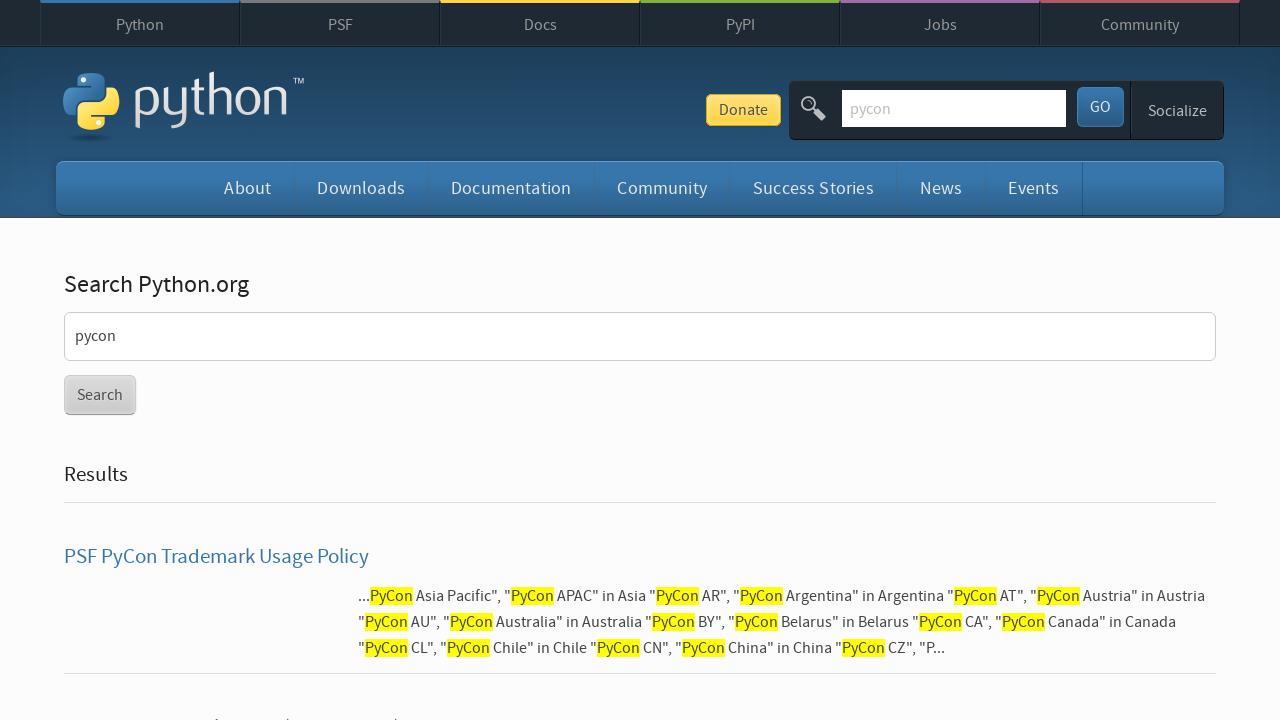

Search results page loaded and network idle
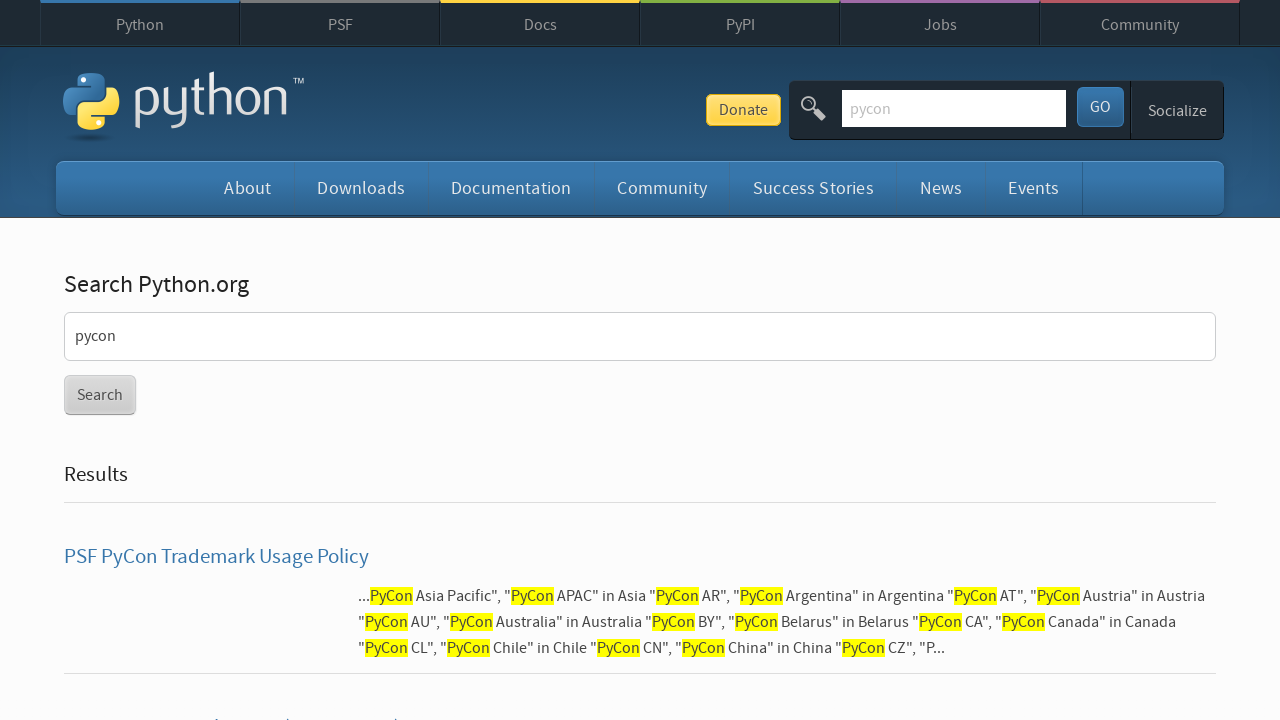

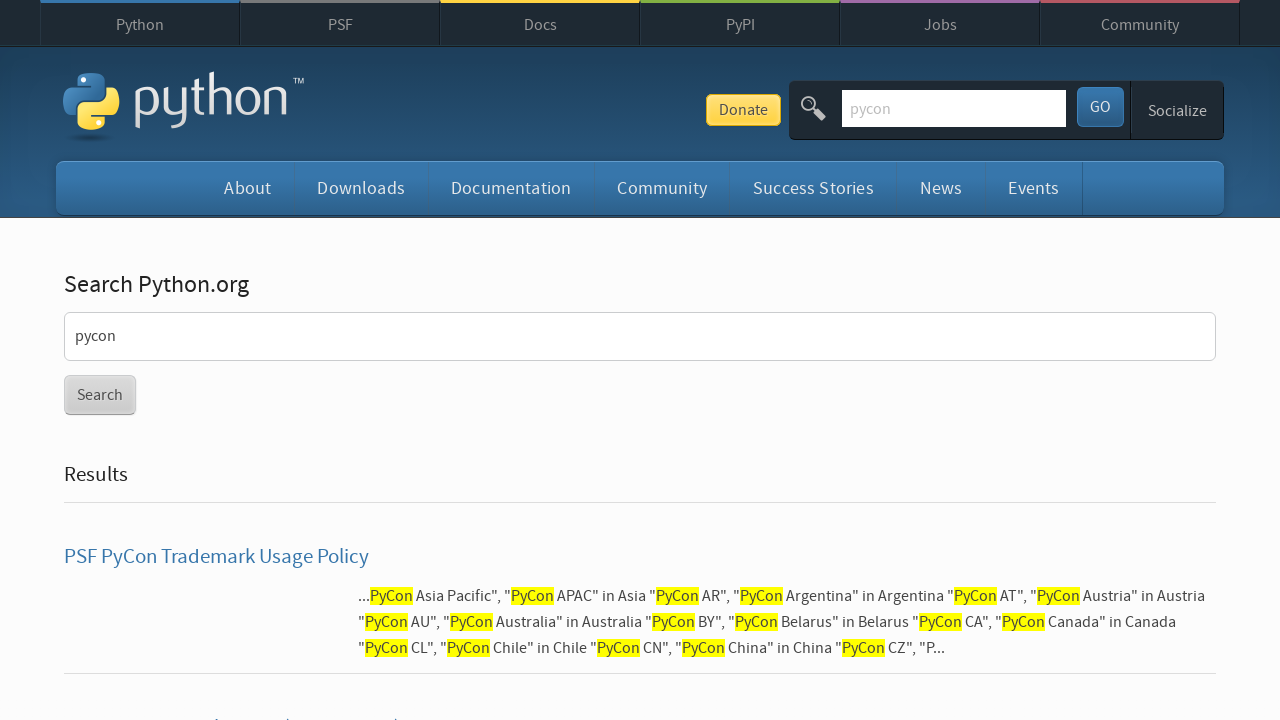